Tests multiple browser window handling by clicking a "New Window" button, waiting for a popup window to open, and verifying that both windows are accessible and can be brought to the front.

Starting URL: https://demoqa.com/browser-windows

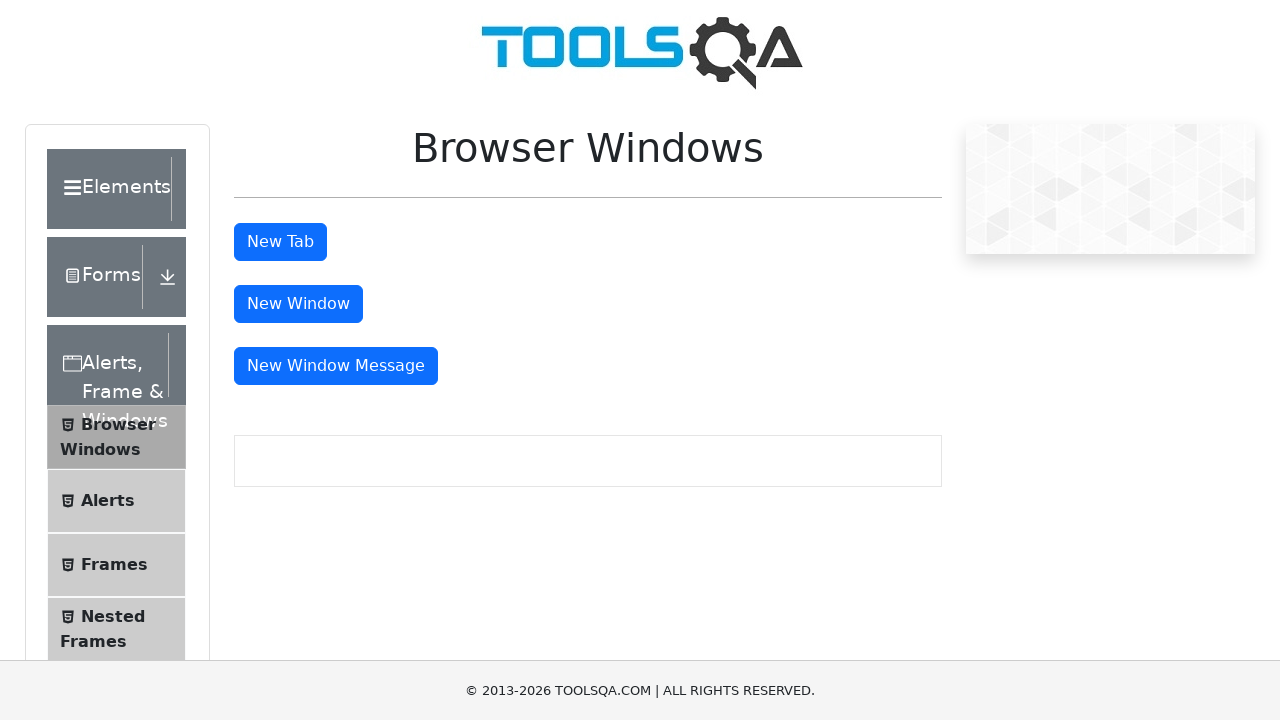

Clicked 'New Window' button to open popup at (298, 304) on internal:text="New Window"i >> nth=0
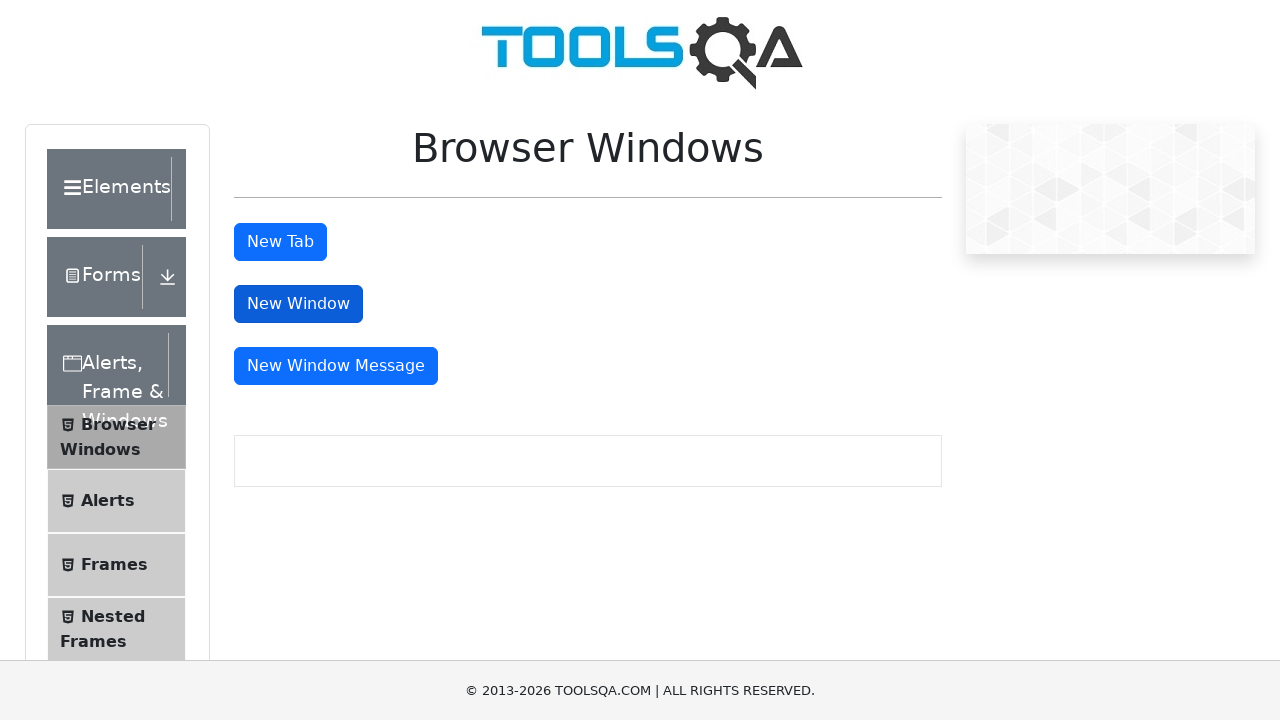

Captured new popup window
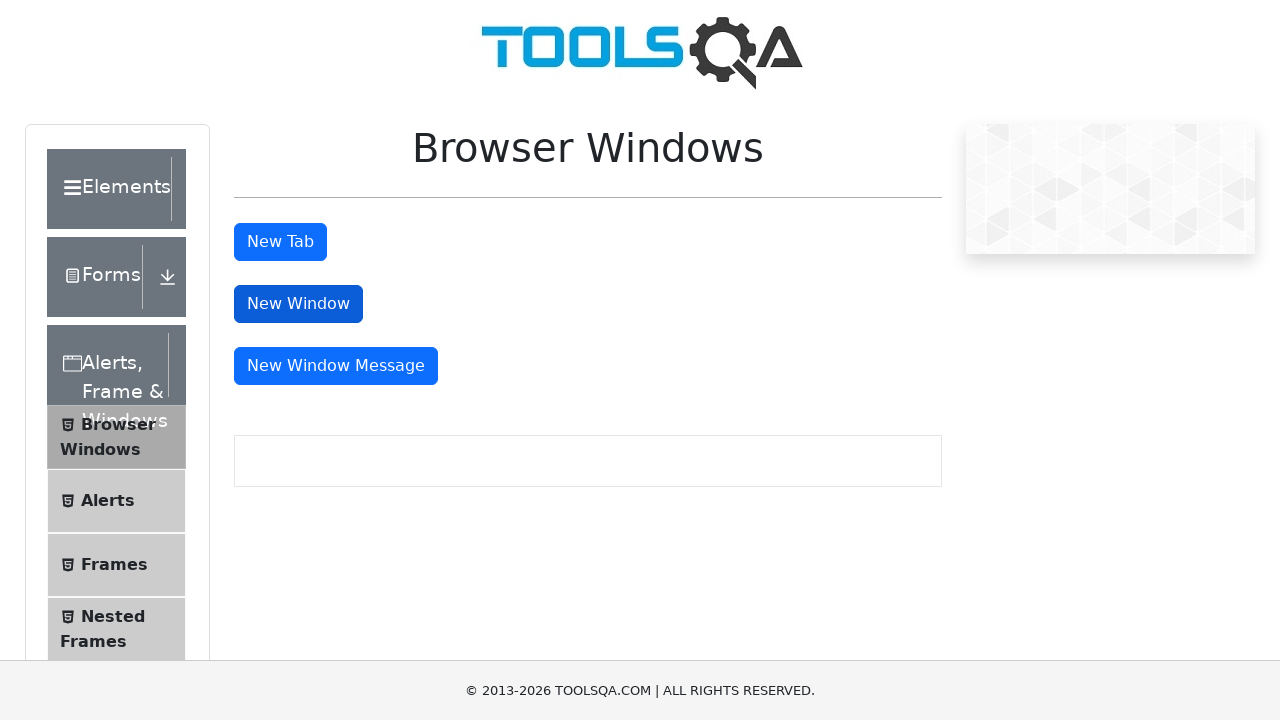

Popup window loaded completely
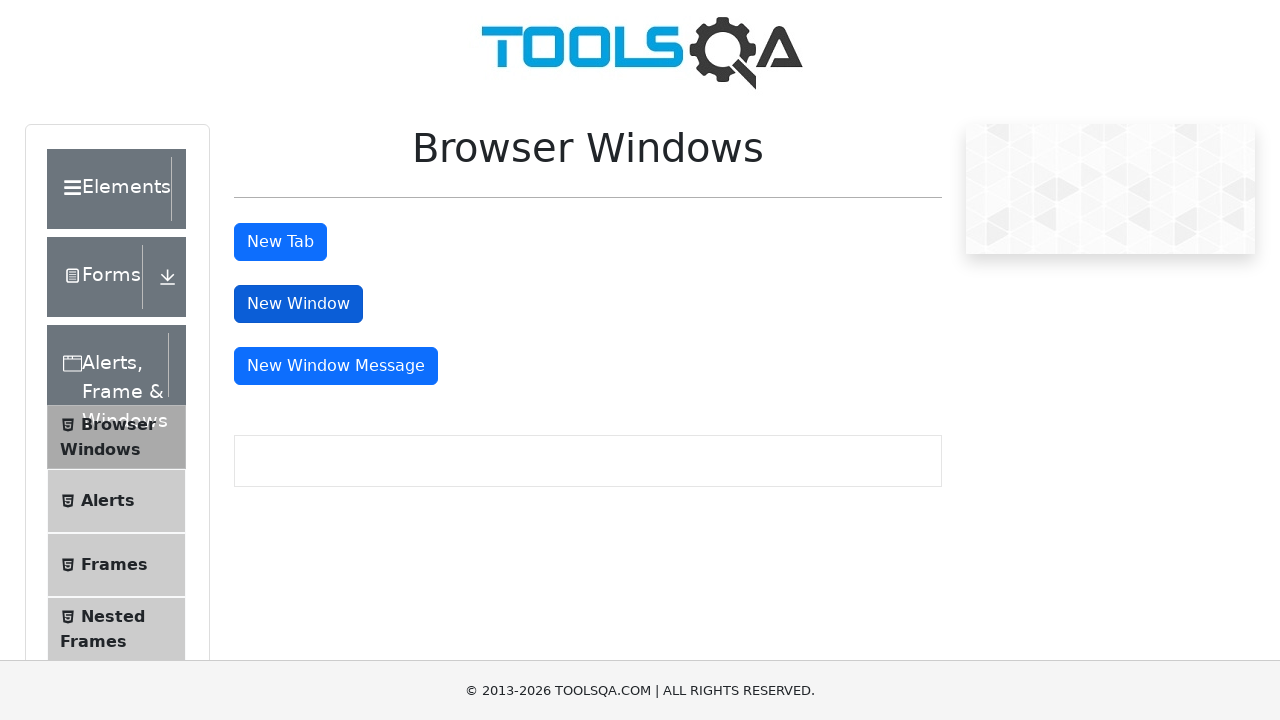

Retrieved all pages from browser context
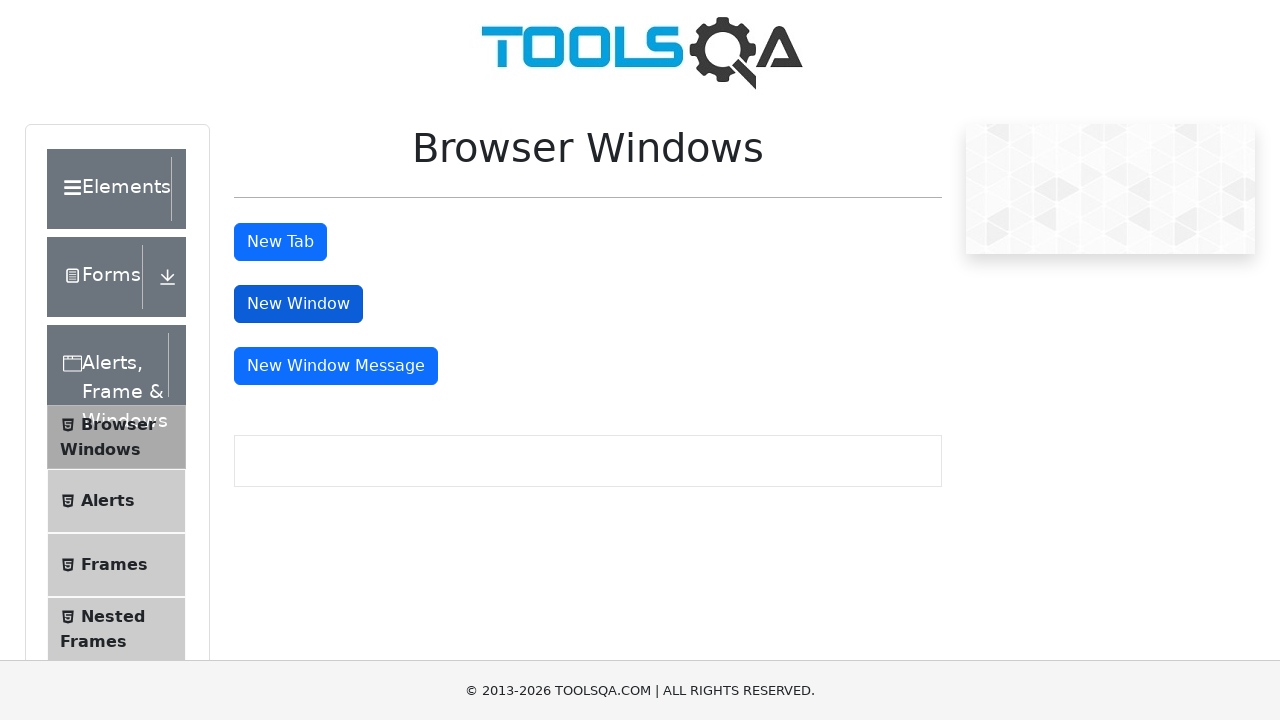

Verified that 2 pages are open in the browser
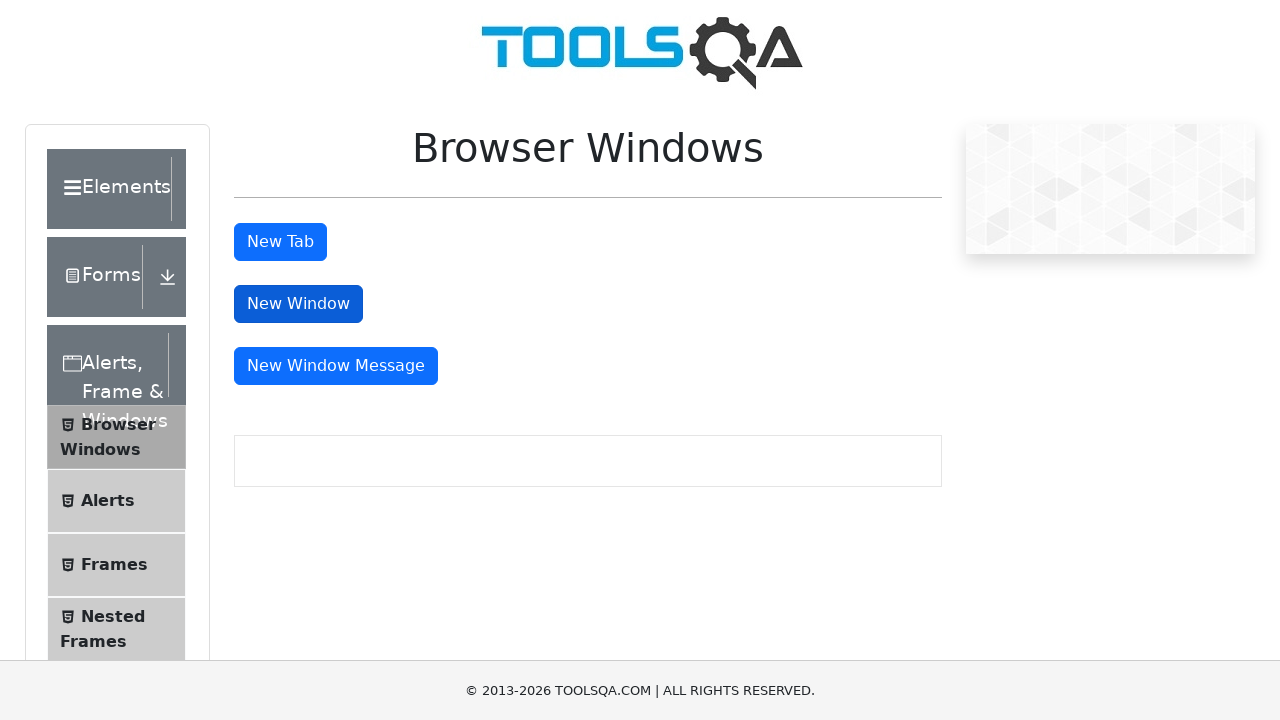

Waited for all pages to load completely
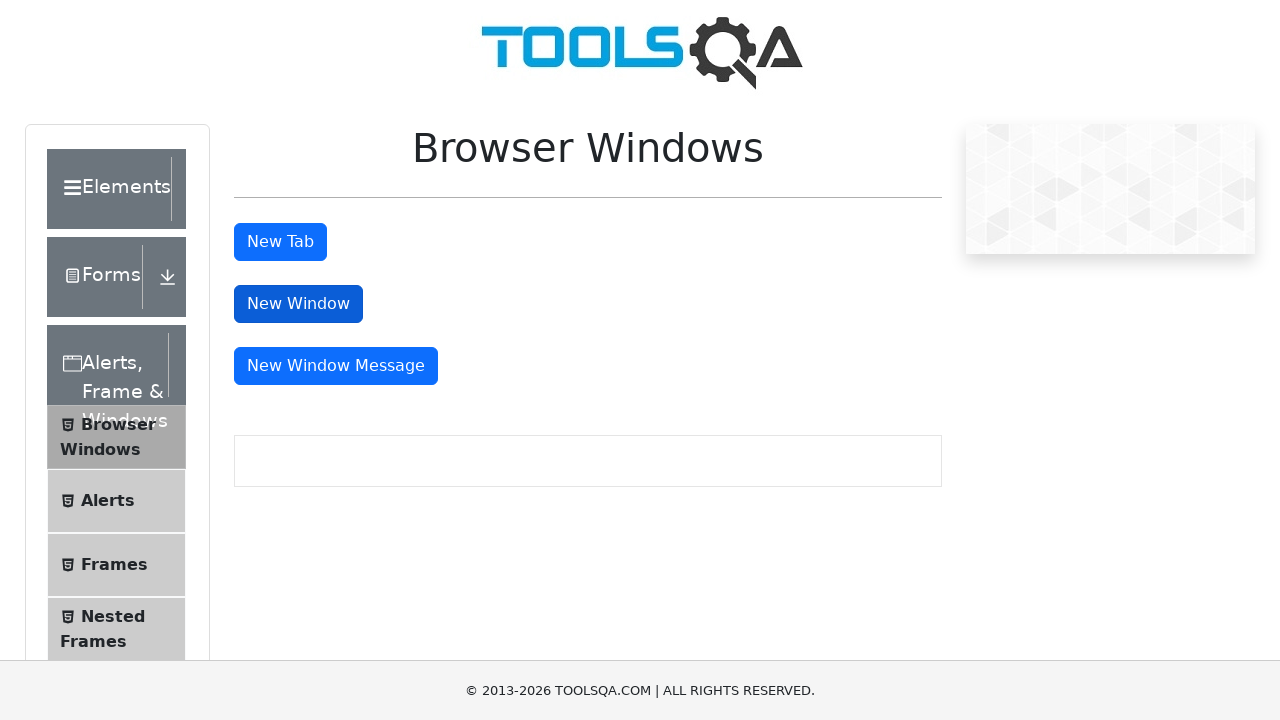

Identified original page and popup page by URL
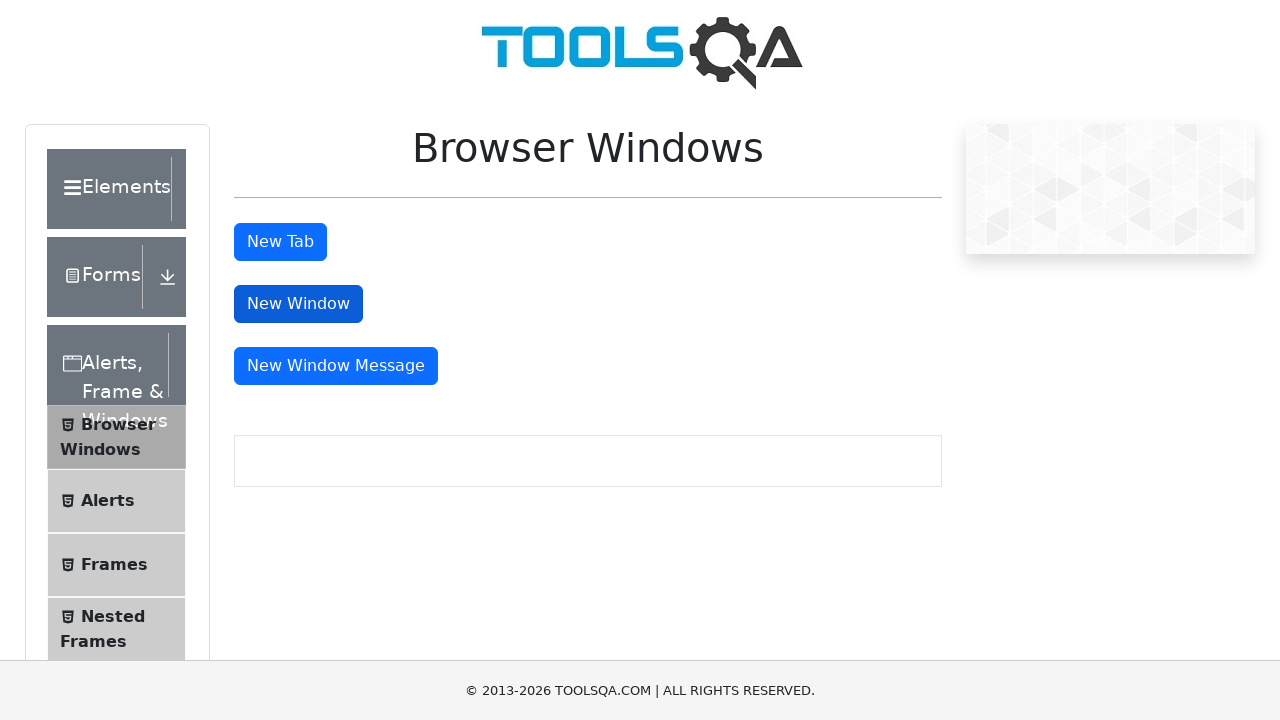

Brought original page to the front
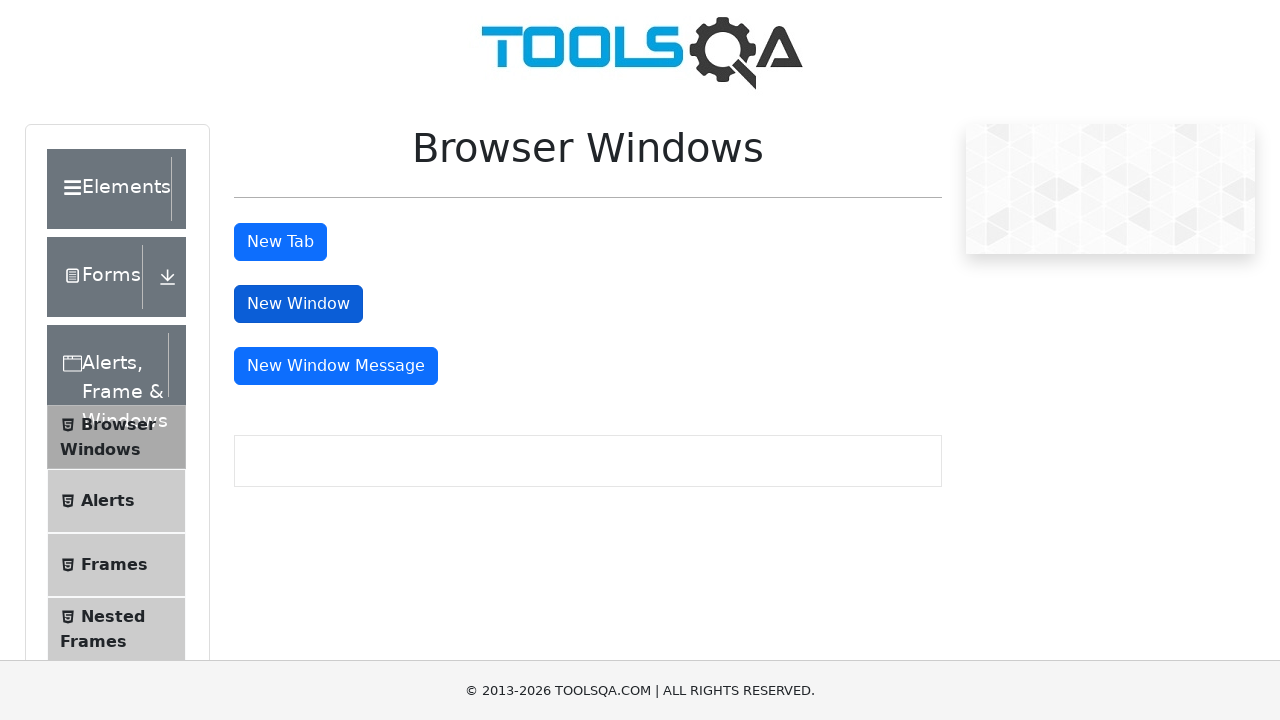

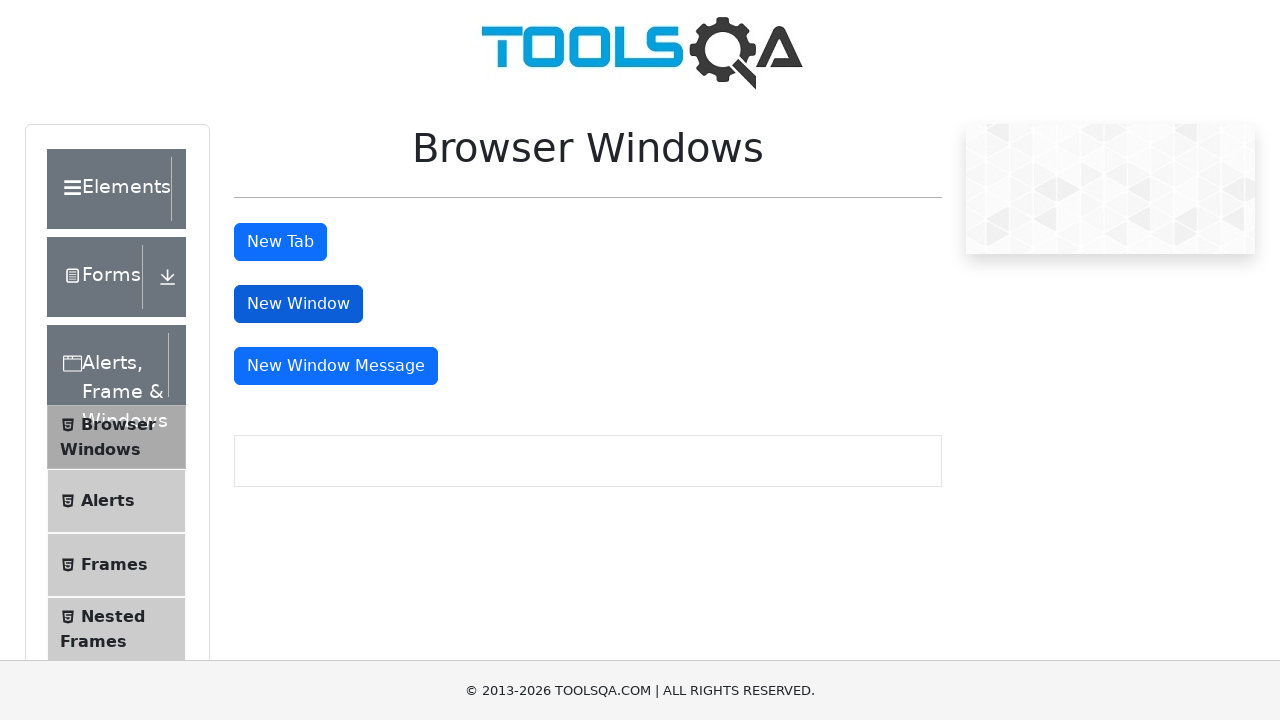